Tests footer navigation links by opening each link in a new tab and verifying the pages load correctly

Starting URL: http://qaclickacademy.com/practice.php

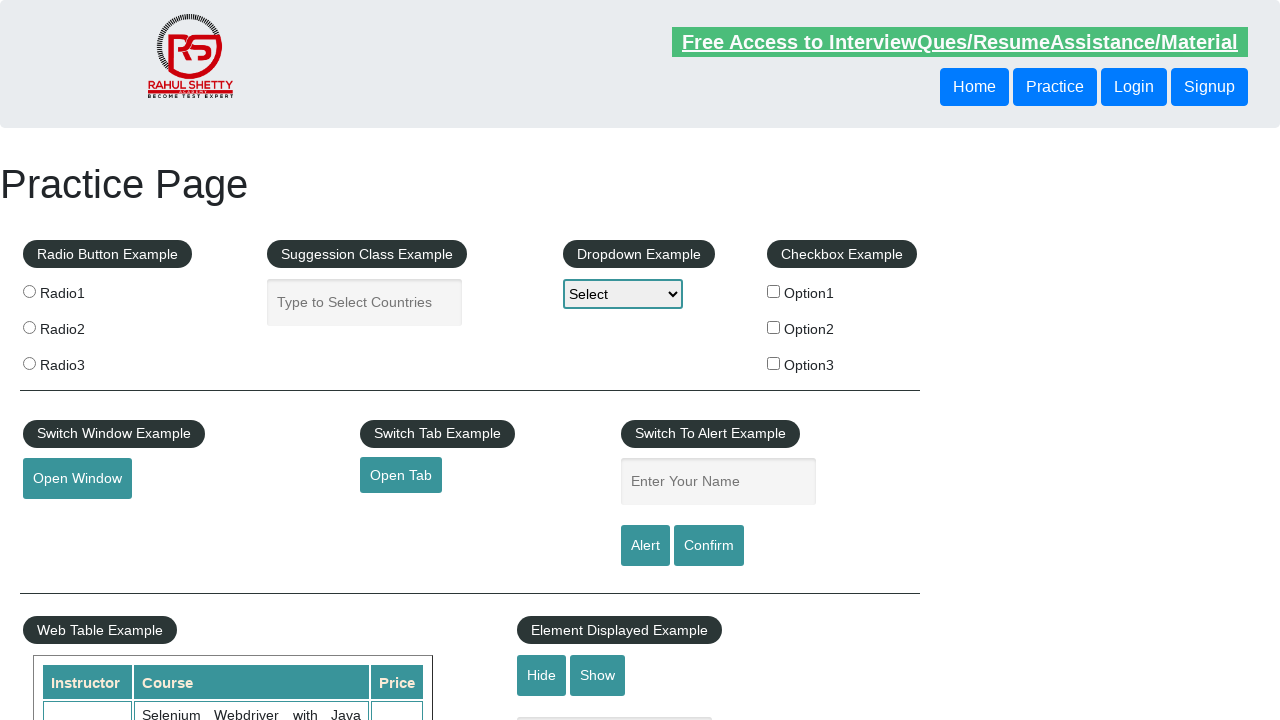

Located all links on page - found 27 total links
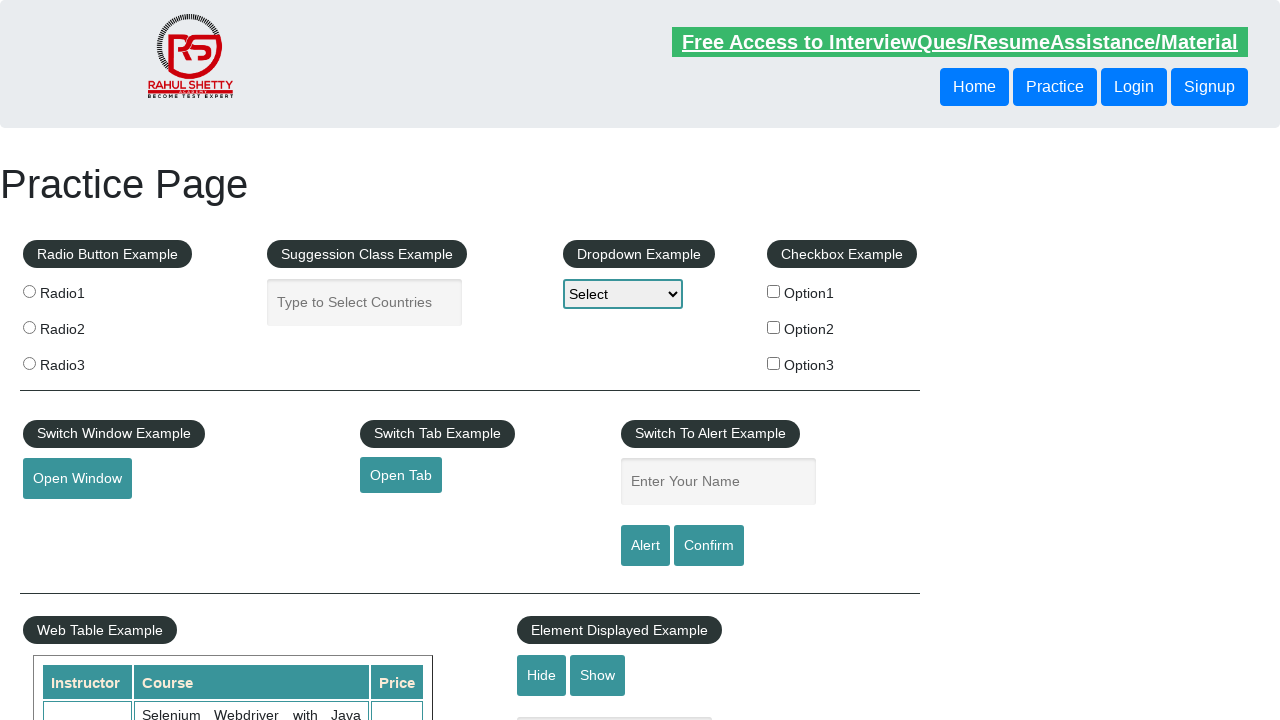

Located footer section with ID 'gf-BIG'
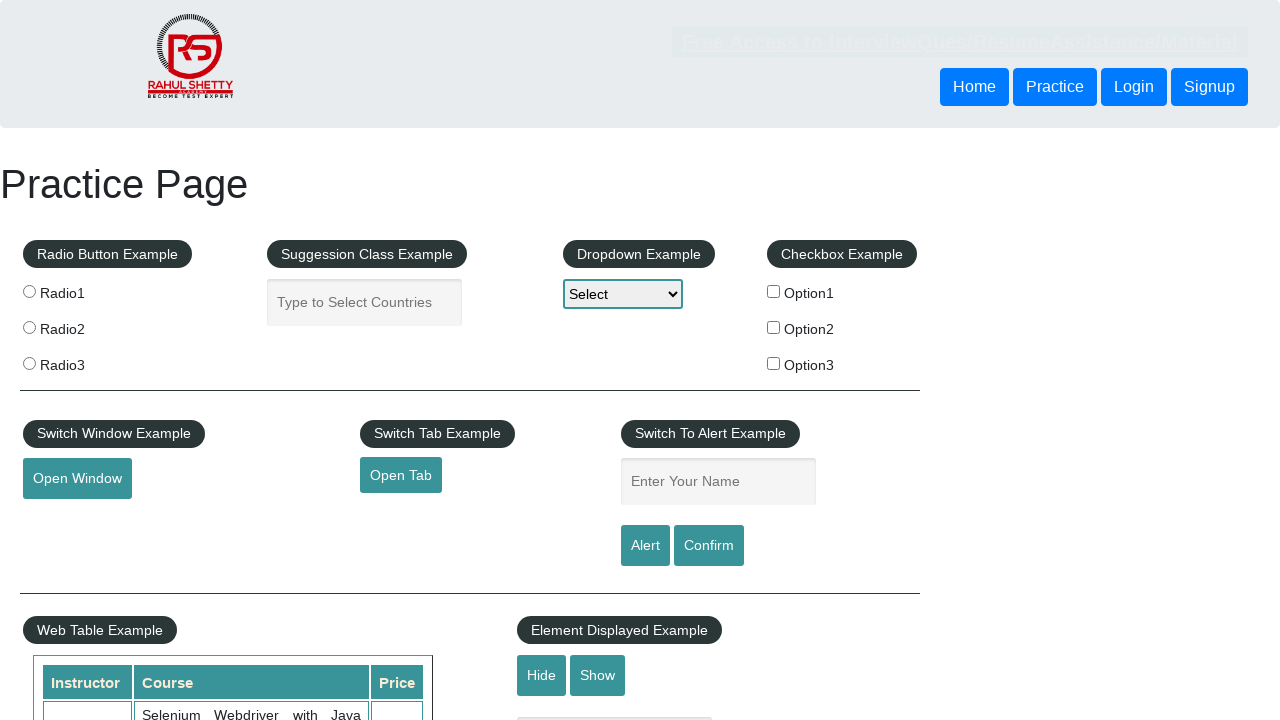

Found 20 links in footer section
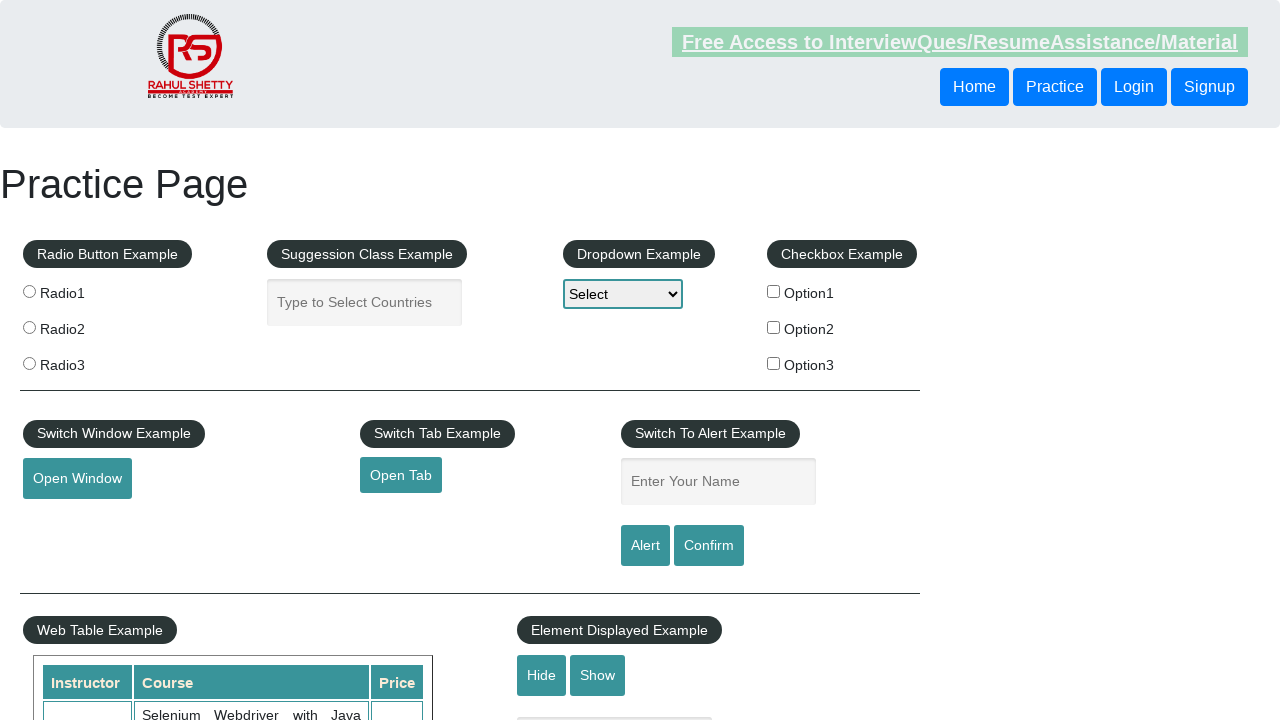

Located first column of footer table
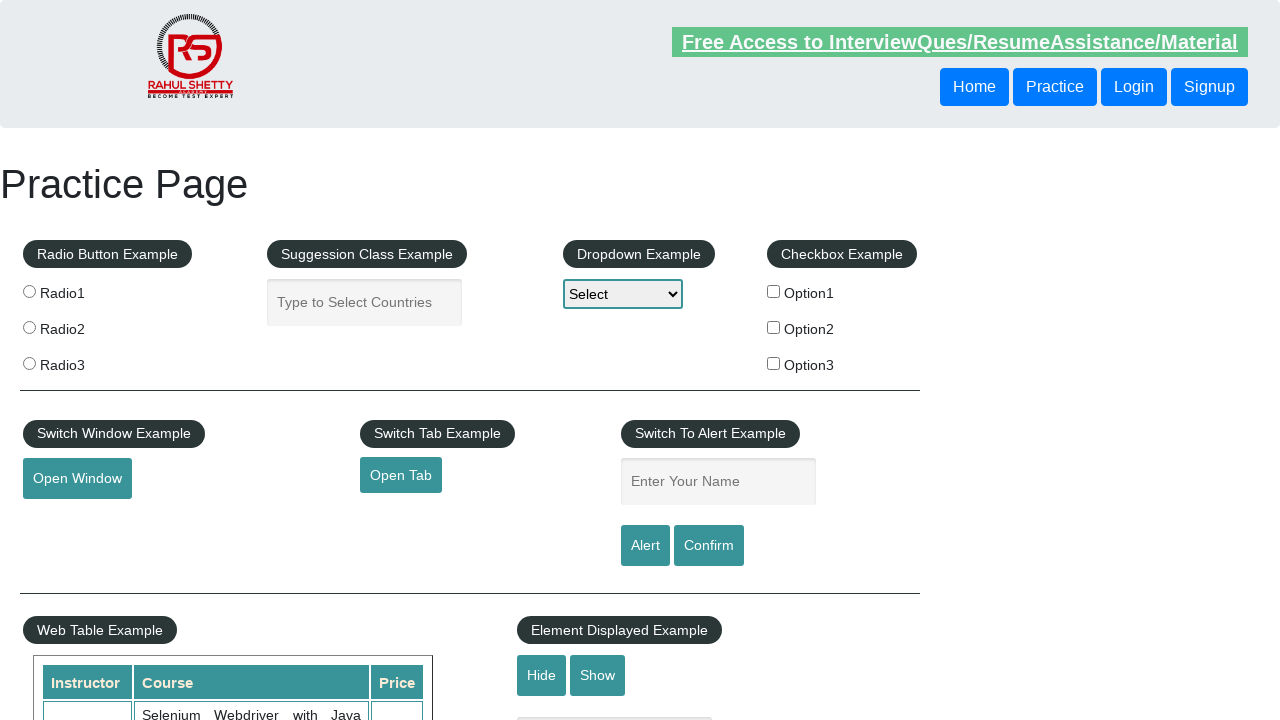

Found 5 links in first footer column
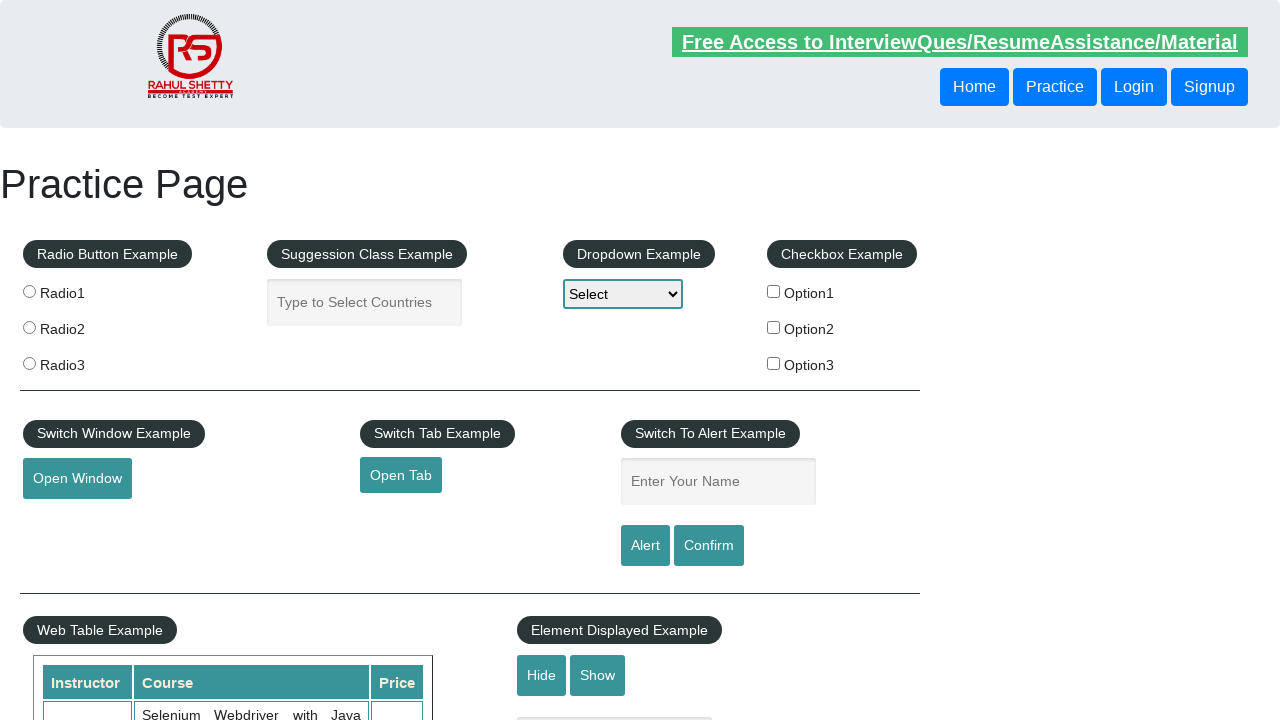

Selected footer link 1 from first column
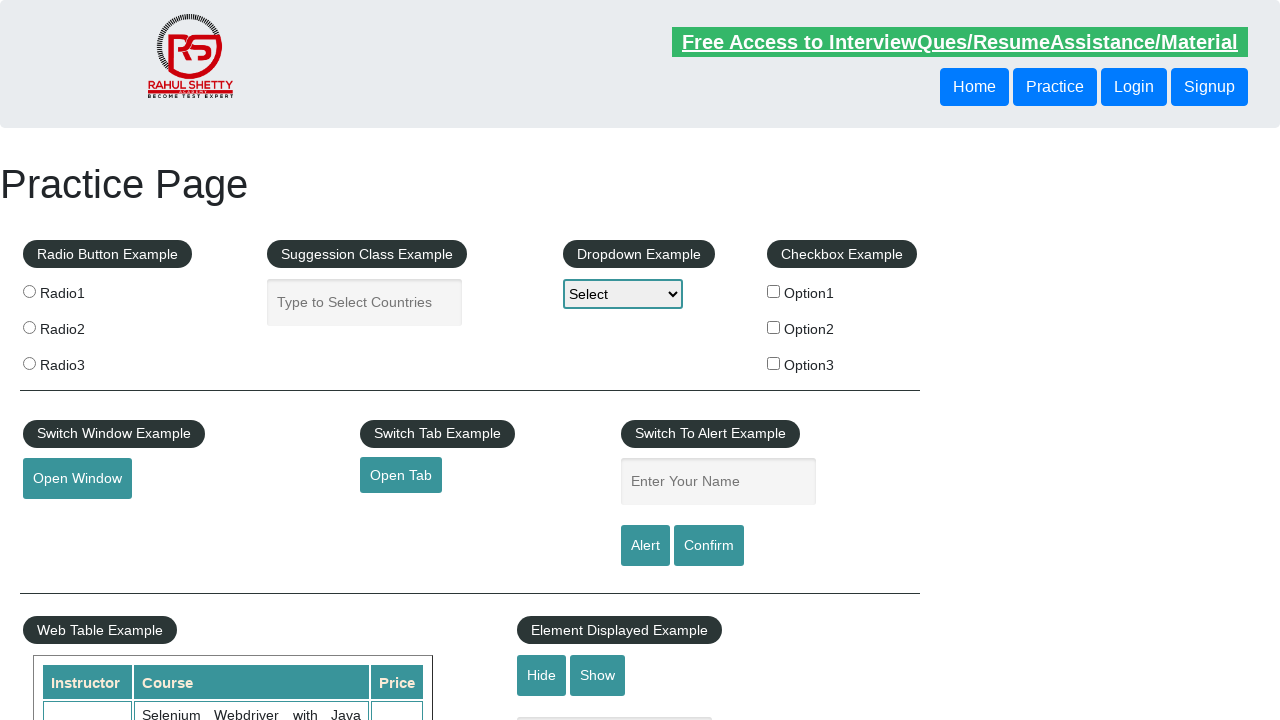

Opened footer link 1 in new tab using Ctrl+Click at (68, 520) on #gf-BIG >> xpath=//table/tbody/tr/td[1]/ul >> a >> nth=1
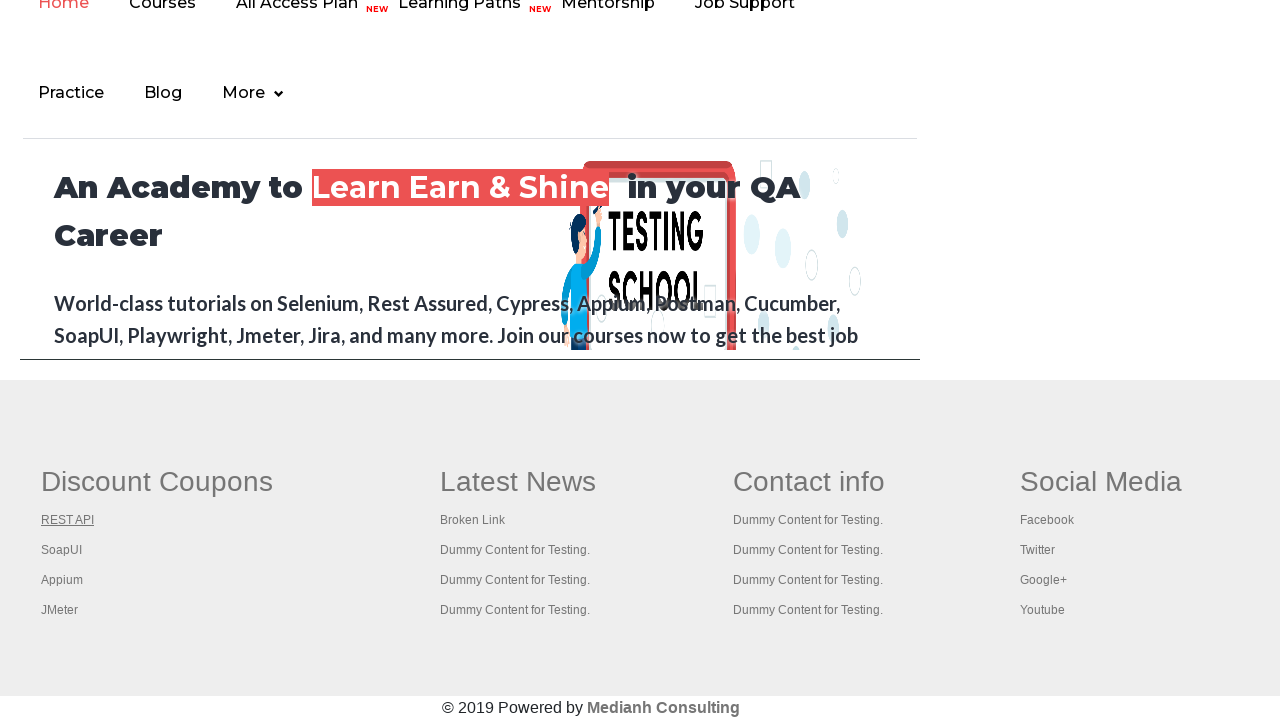

Page 1 loaded with title: REST API Tutorial
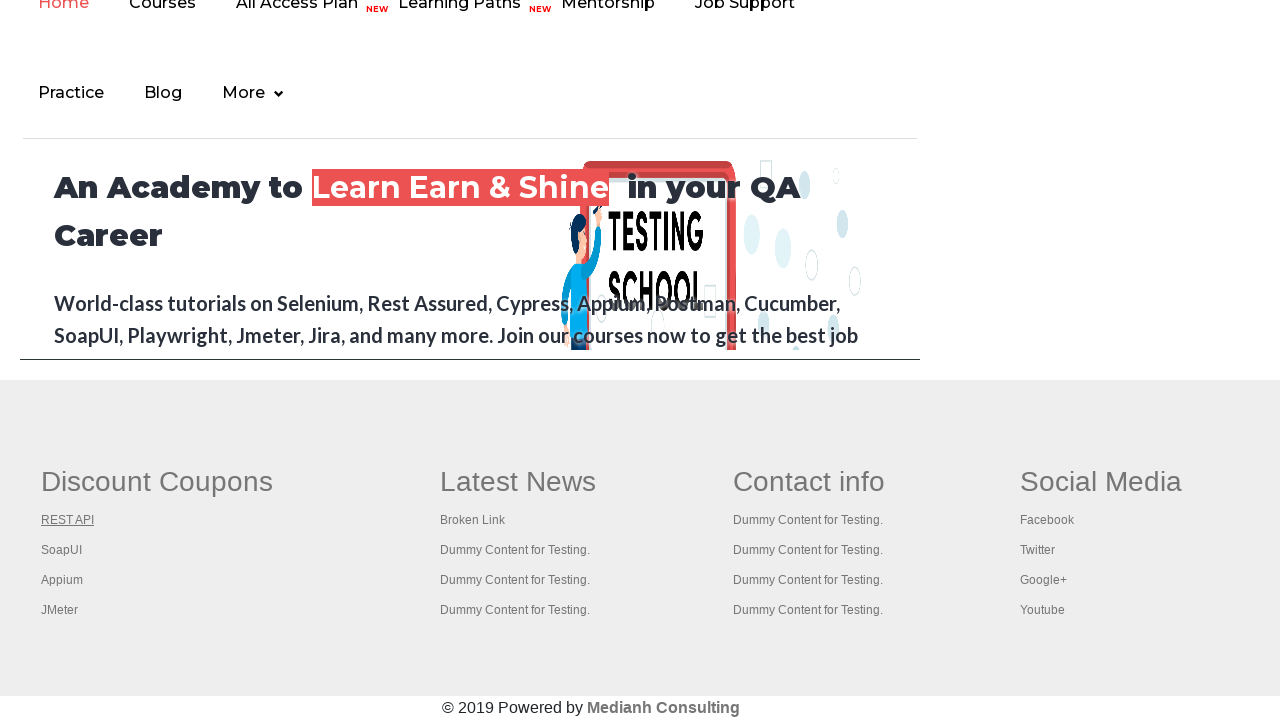

Closed new tab for page 1
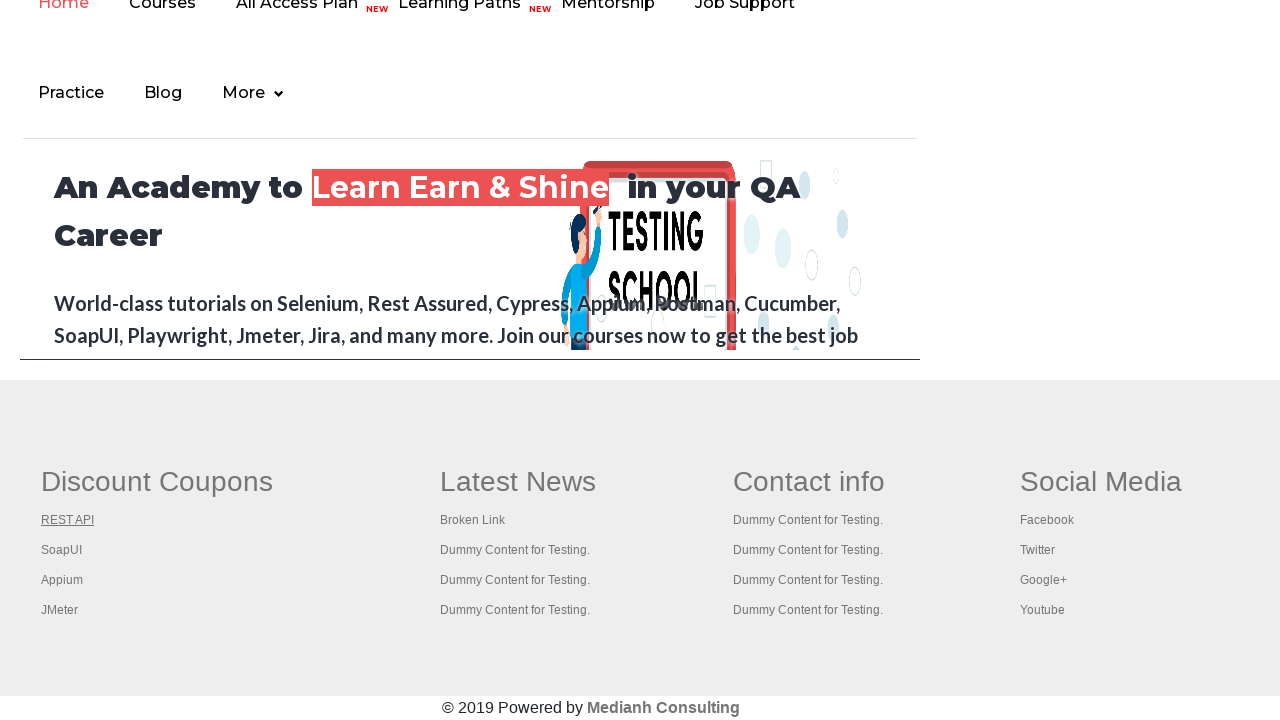

Selected footer link 2 from first column
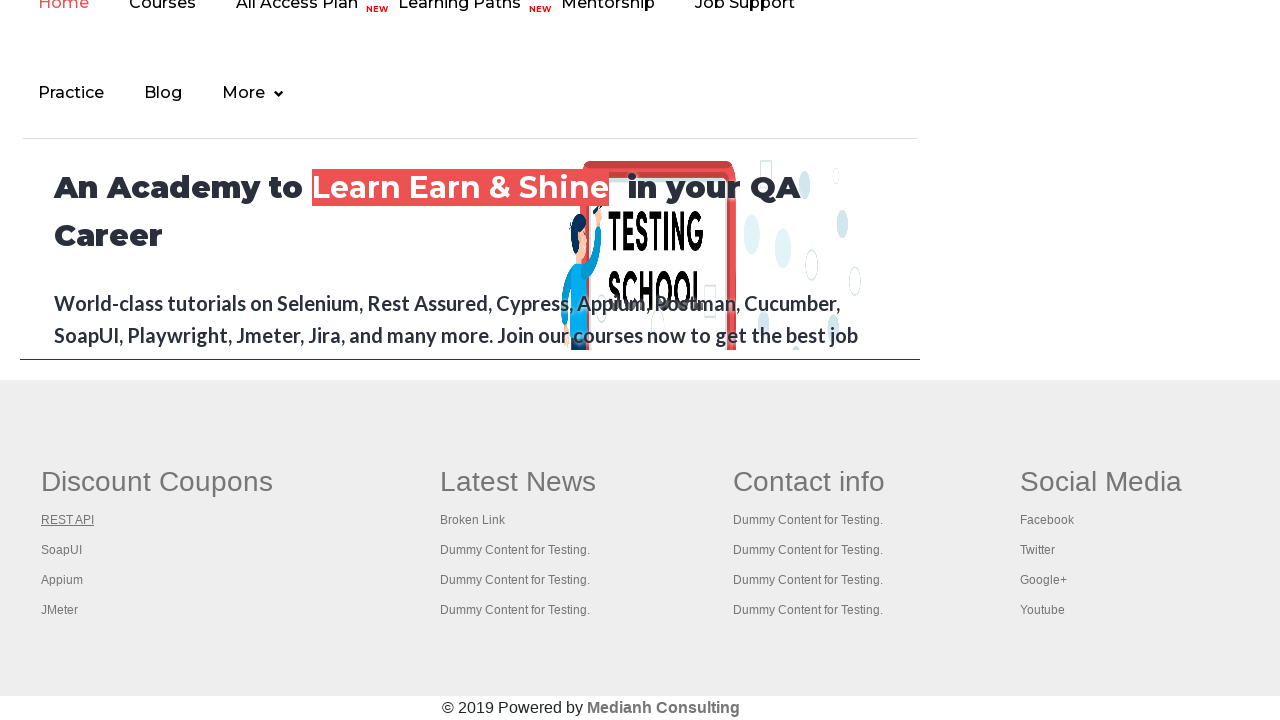

Opened footer link 2 in new tab using Ctrl+Click at (62, 550) on #gf-BIG >> xpath=//table/tbody/tr/td[1]/ul >> a >> nth=2
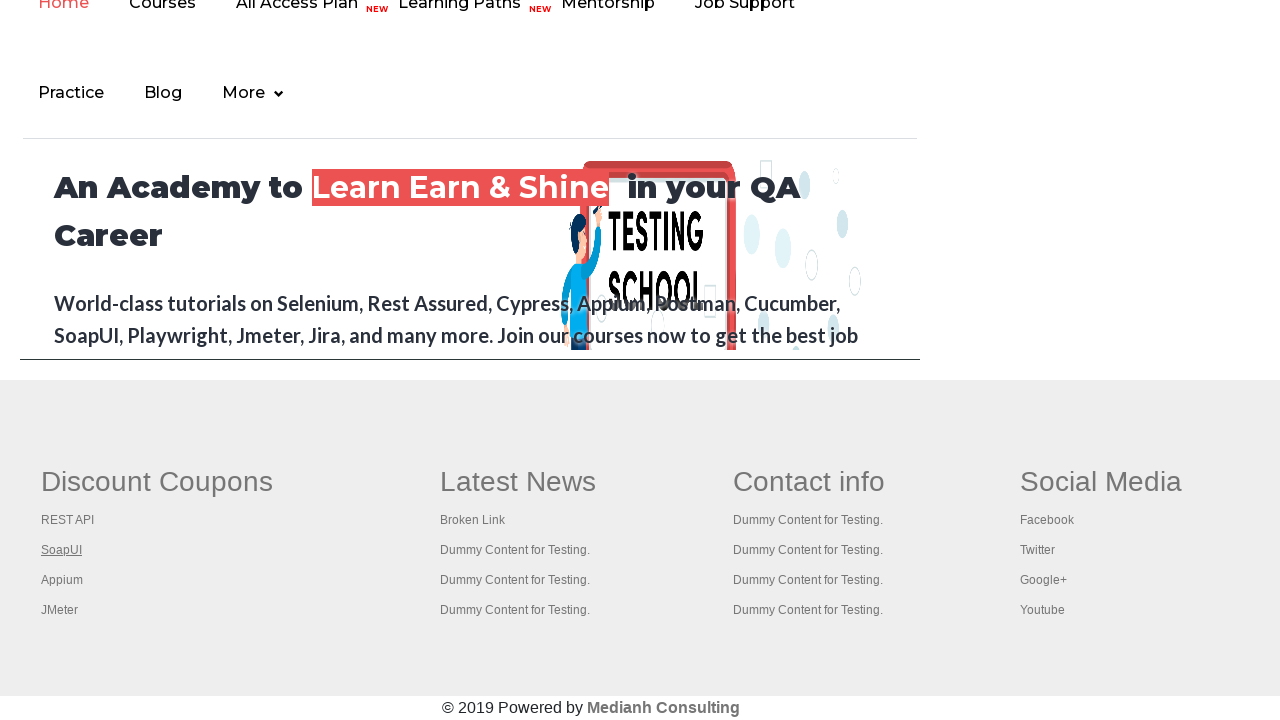

Page 2 loaded with title: The World’s Most Popular API Testing Tool | SoapUI
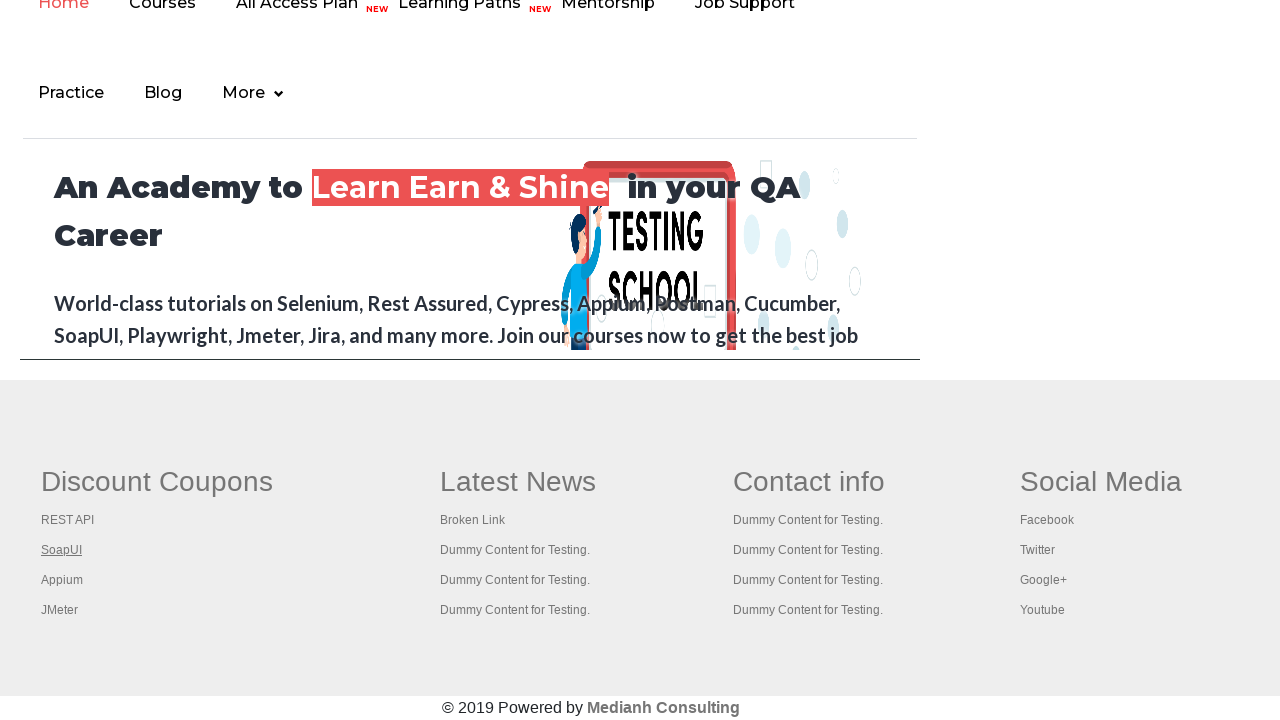

Closed new tab for page 2
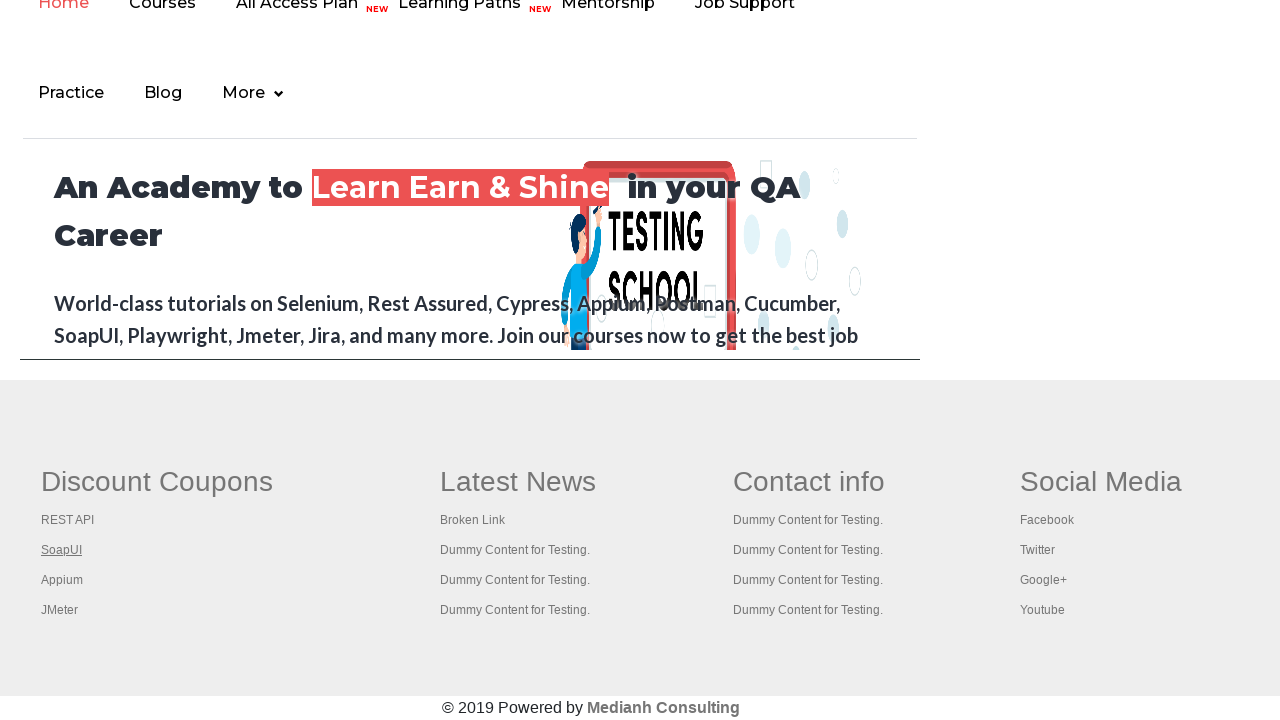

Selected footer link 3 from first column
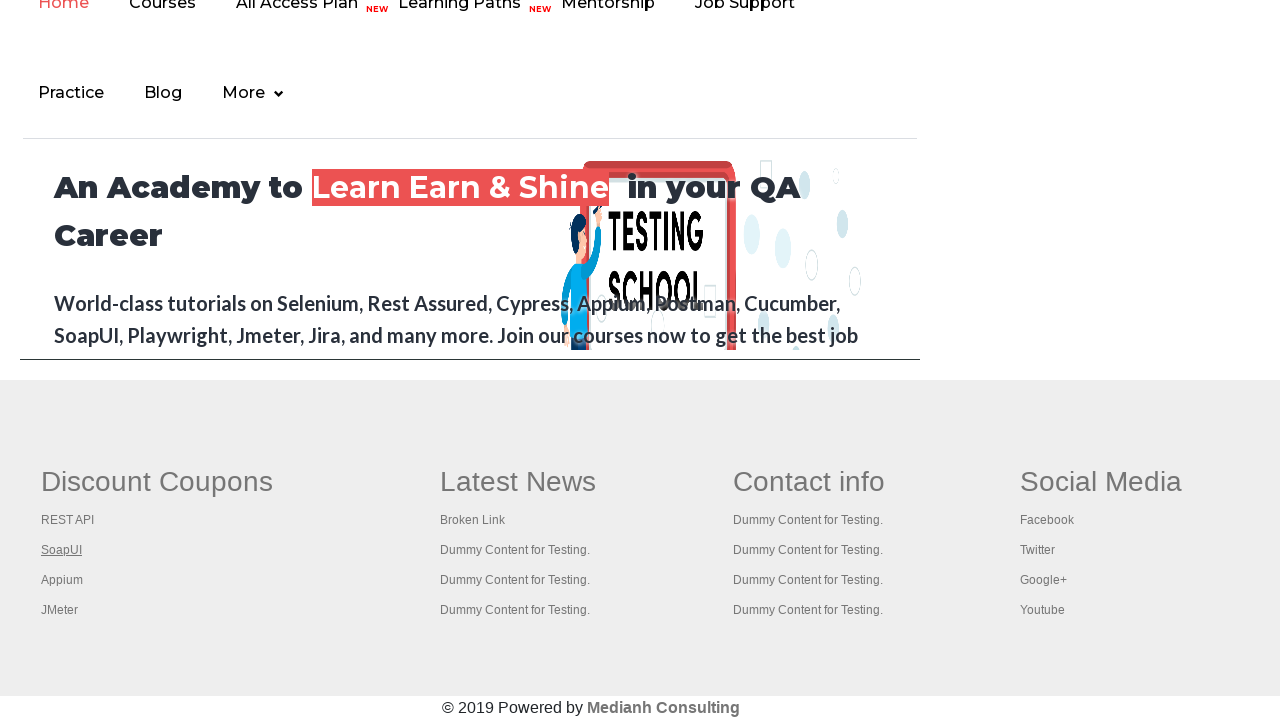

Opened footer link 3 in new tab using Ctrl+Click at (62, 580) on #gf-BIG >> xpath=//table/tbody/tr/td[1]/ul >> a >> nth=3
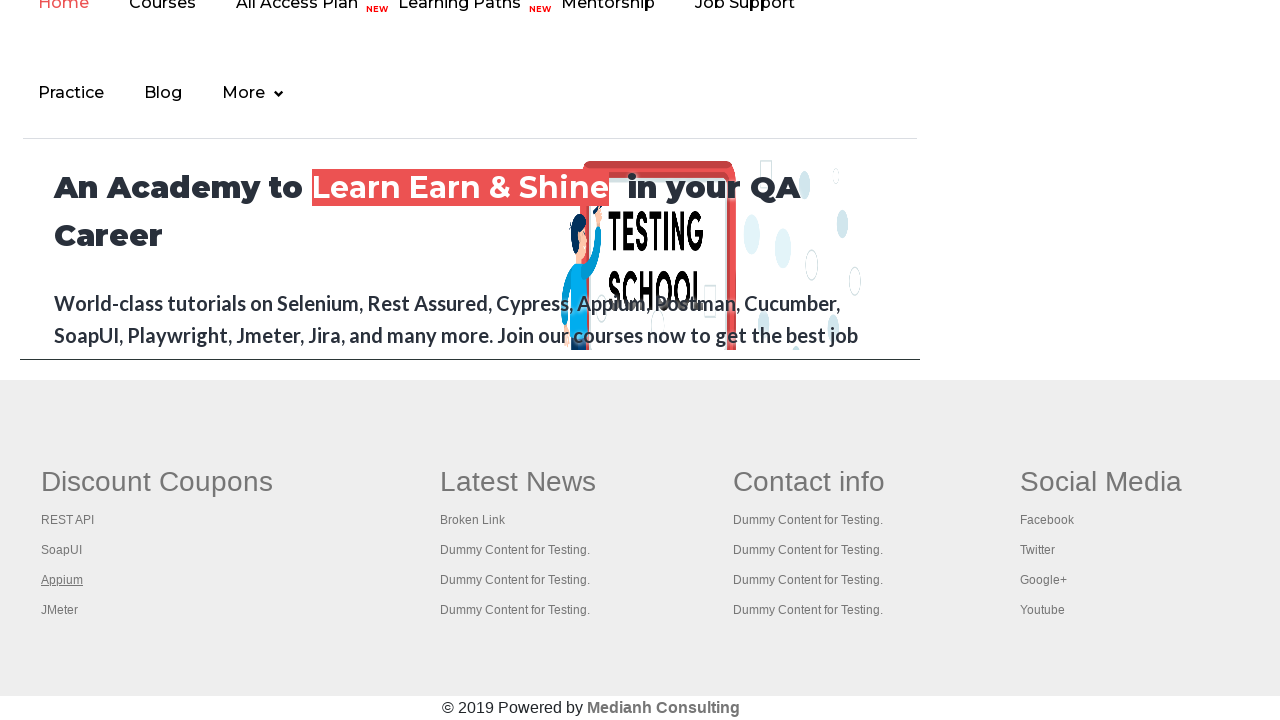

Page 3 loaded with title: 
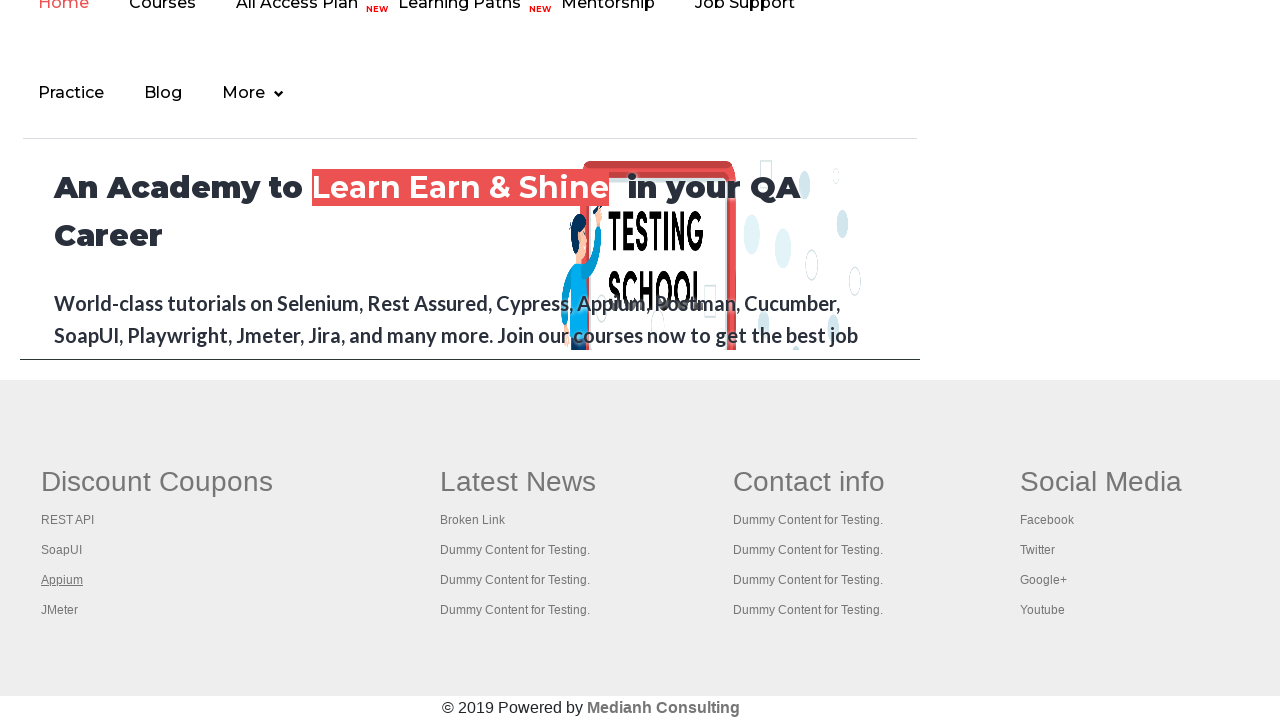

Closed new tab for page 3
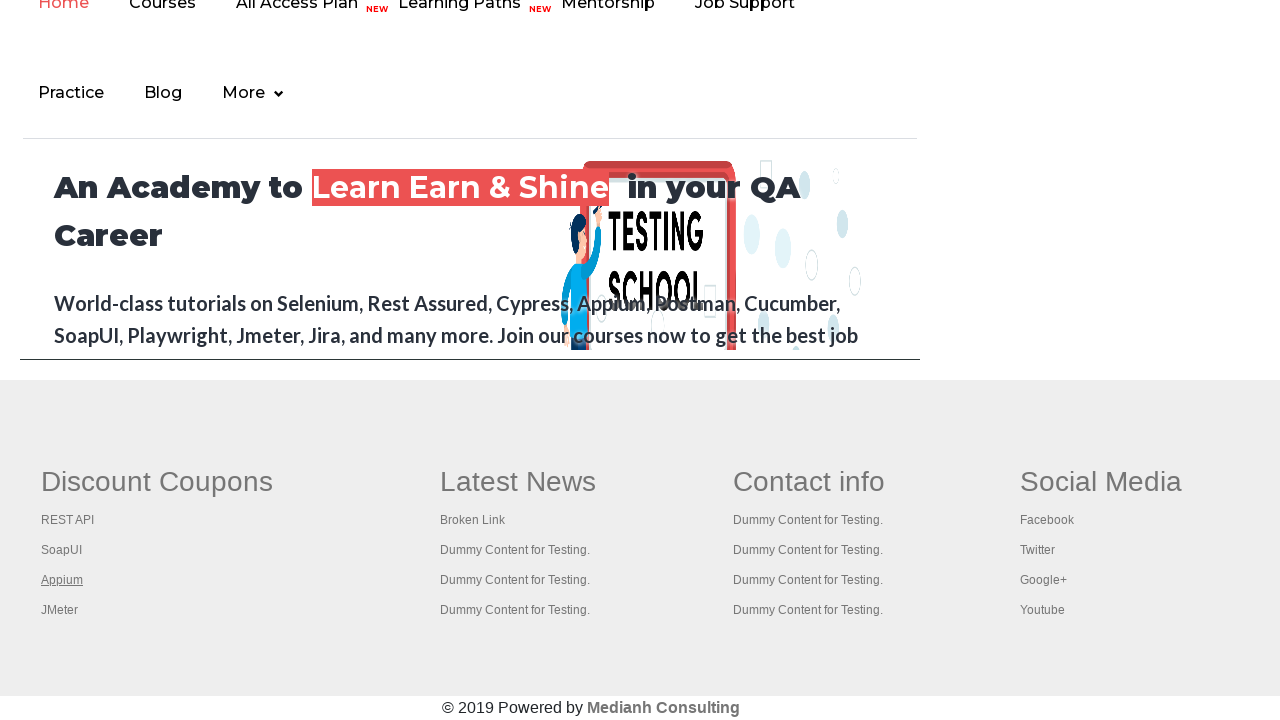

Selected footer link 4 from first column
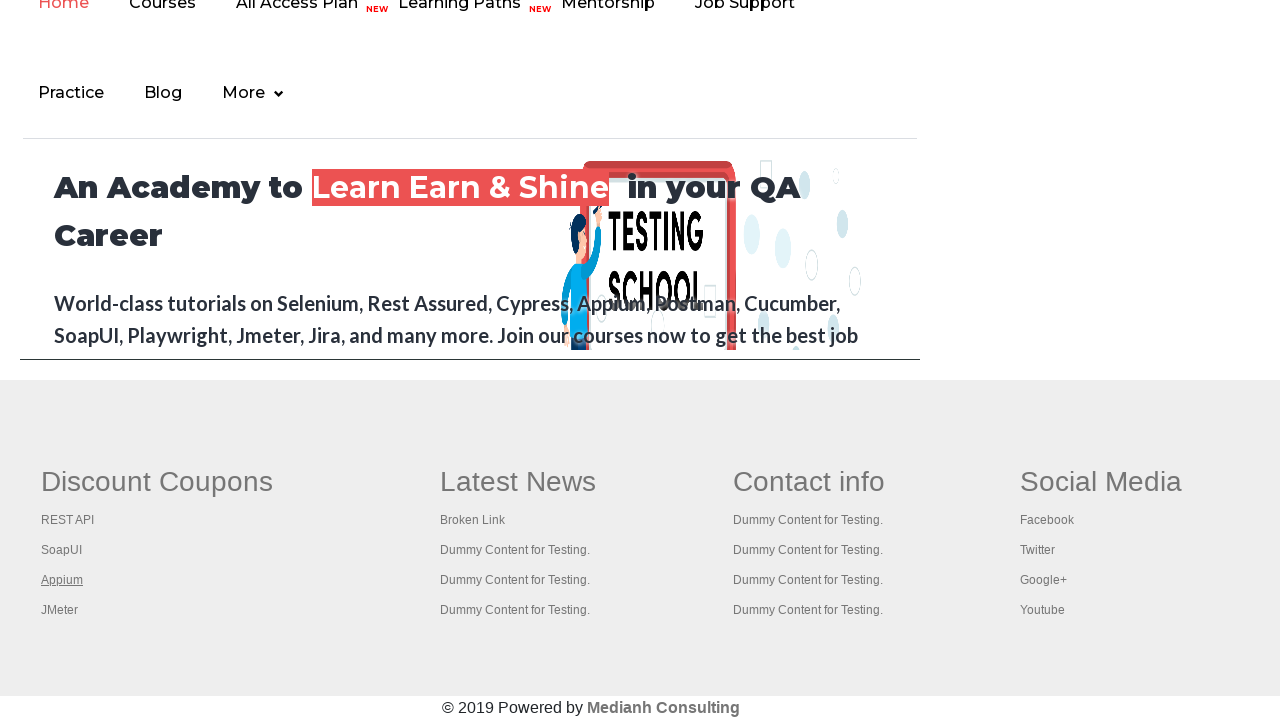

Opened footer link 4 in new tab using Ctrl+Click at (60, 610) on #gf-BIG >> xpath=//table/tbody/tr/td[1]/ul >> a >> nth=4
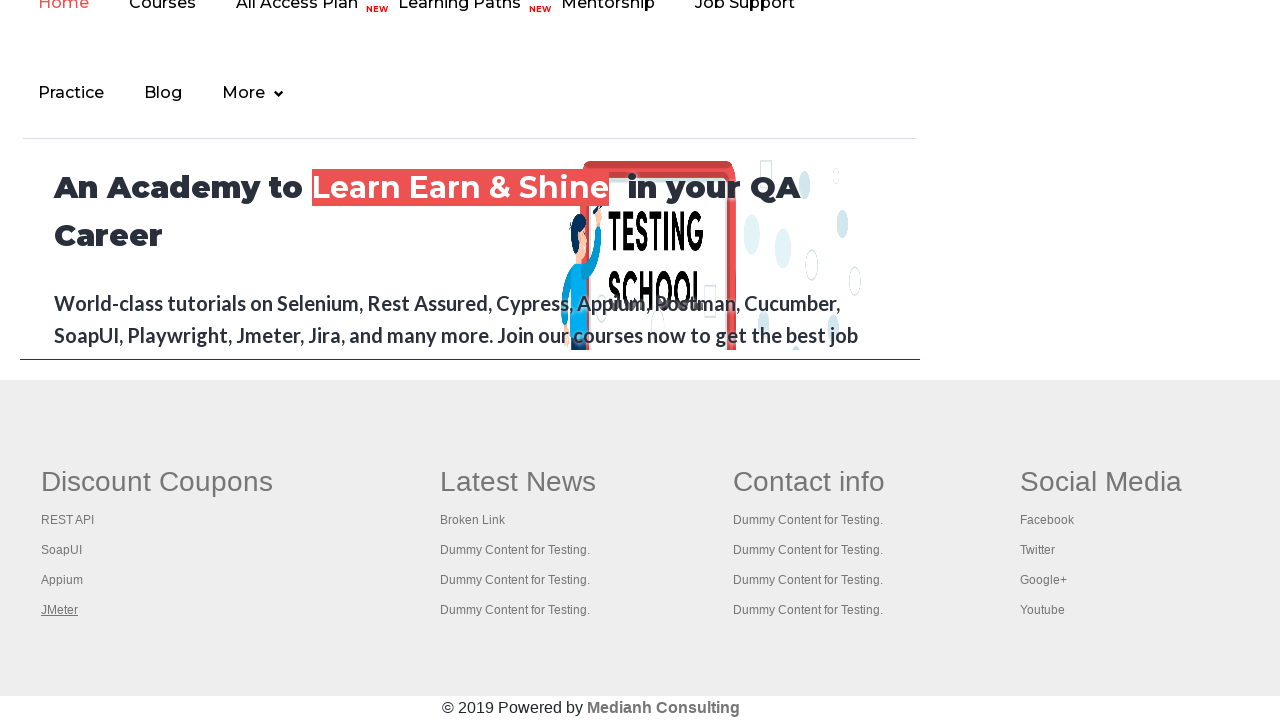

Page 4 loaded with title: Apache JMeter - Apache JMeter™
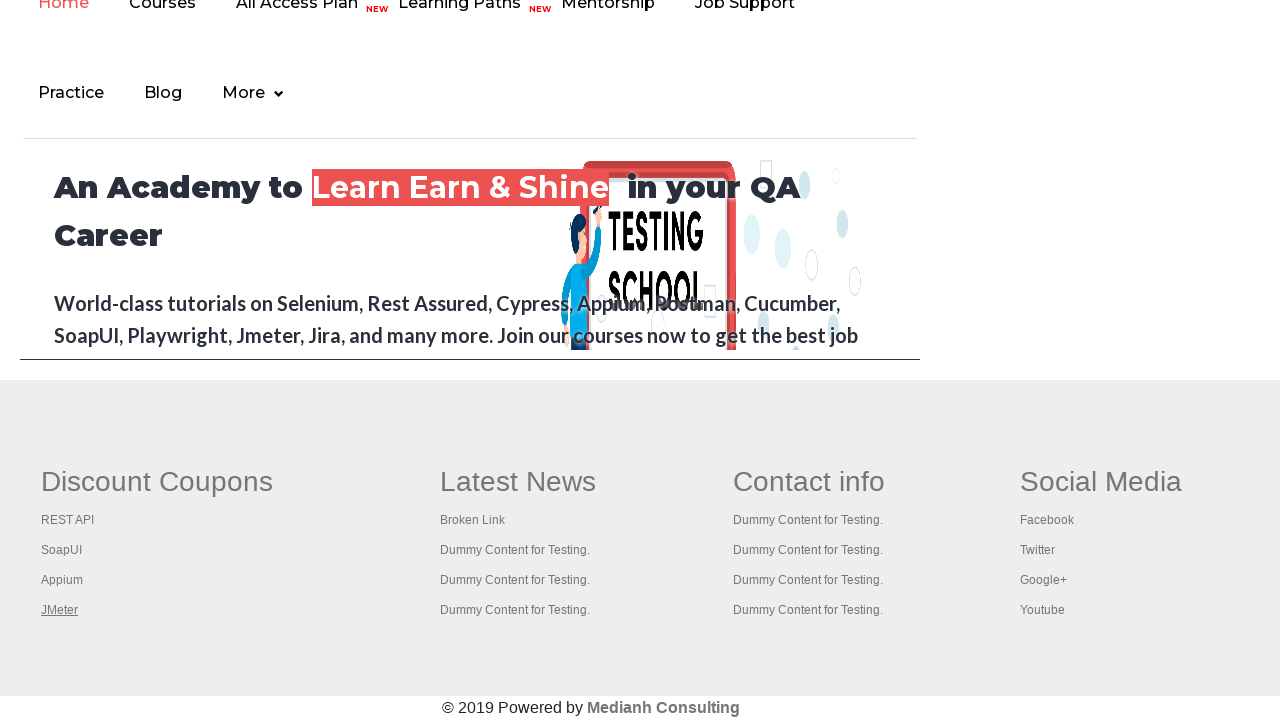

Closed new tab for page 4
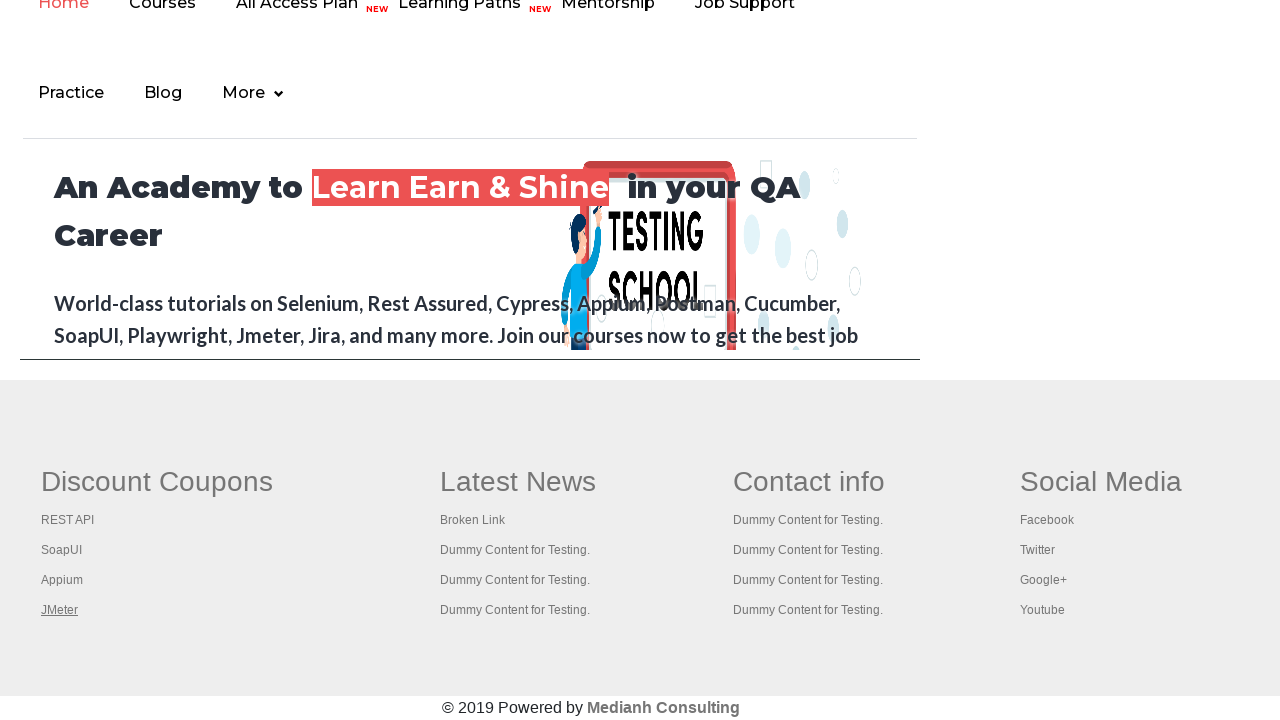

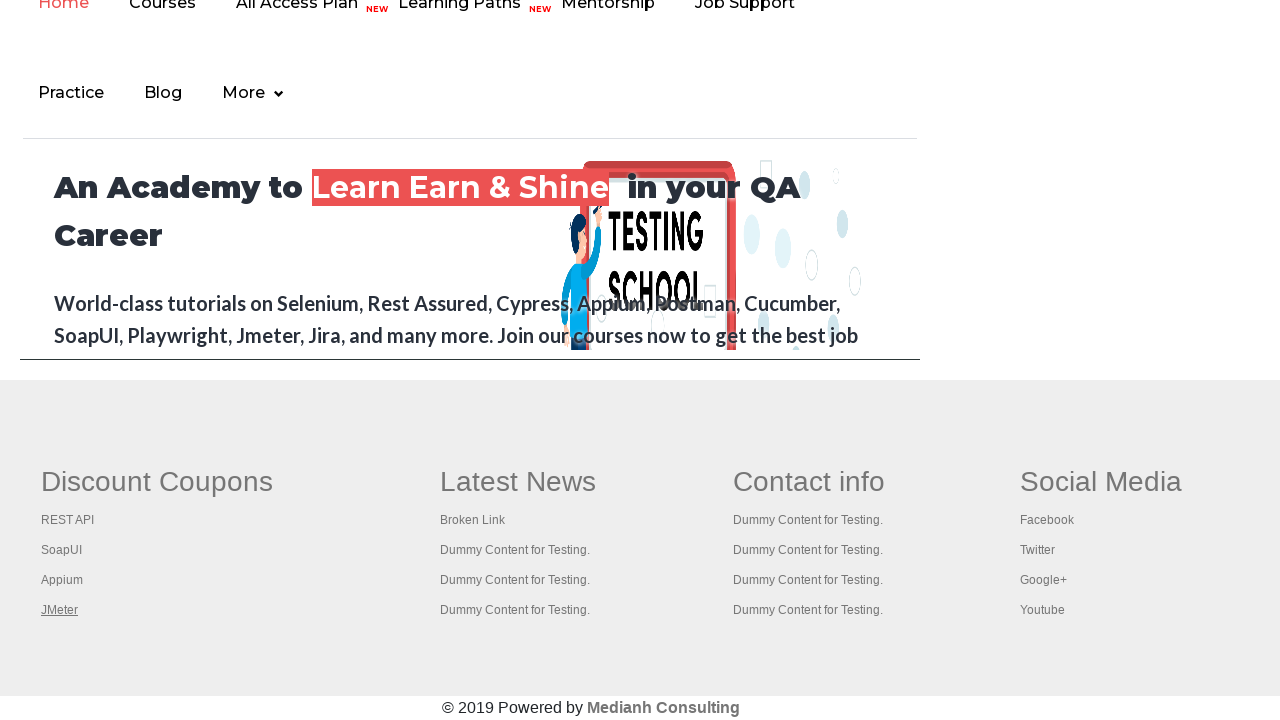